Tests the search functionality on Windguru weather site by entering a search term and submitting

Starting URL: https://www.windguru.cz

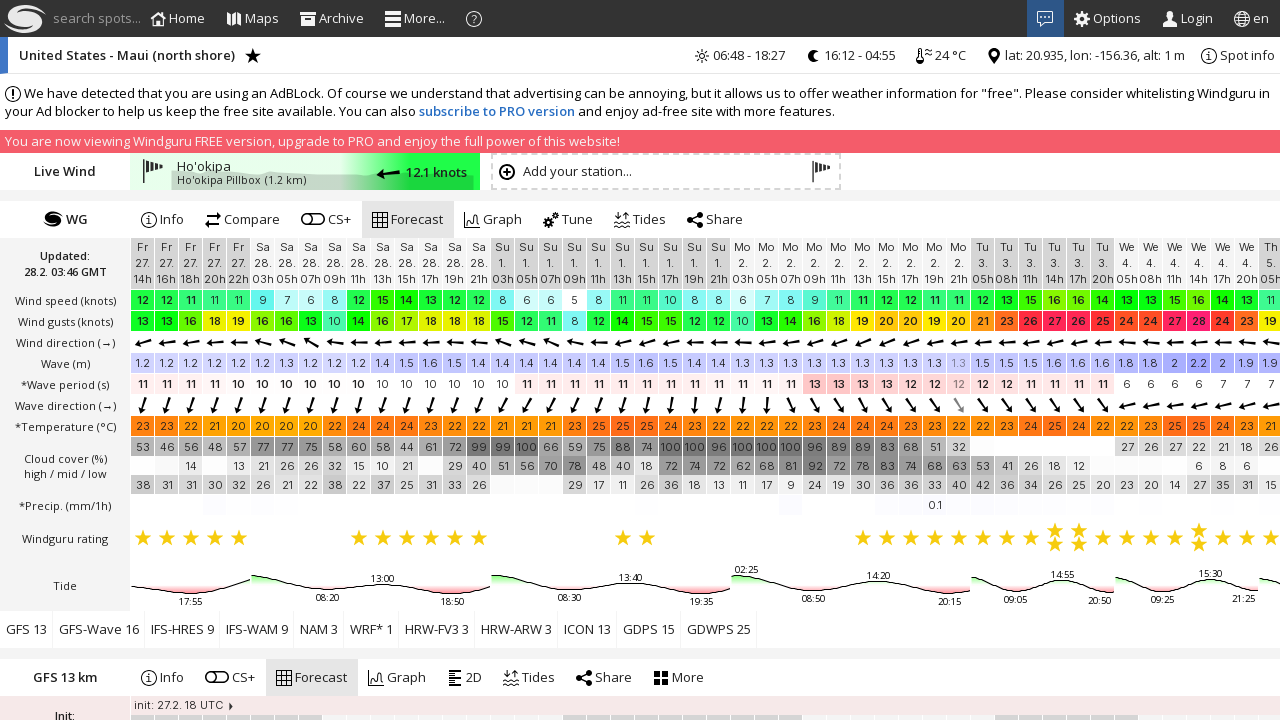

Cleared the search spot field on #searchspot
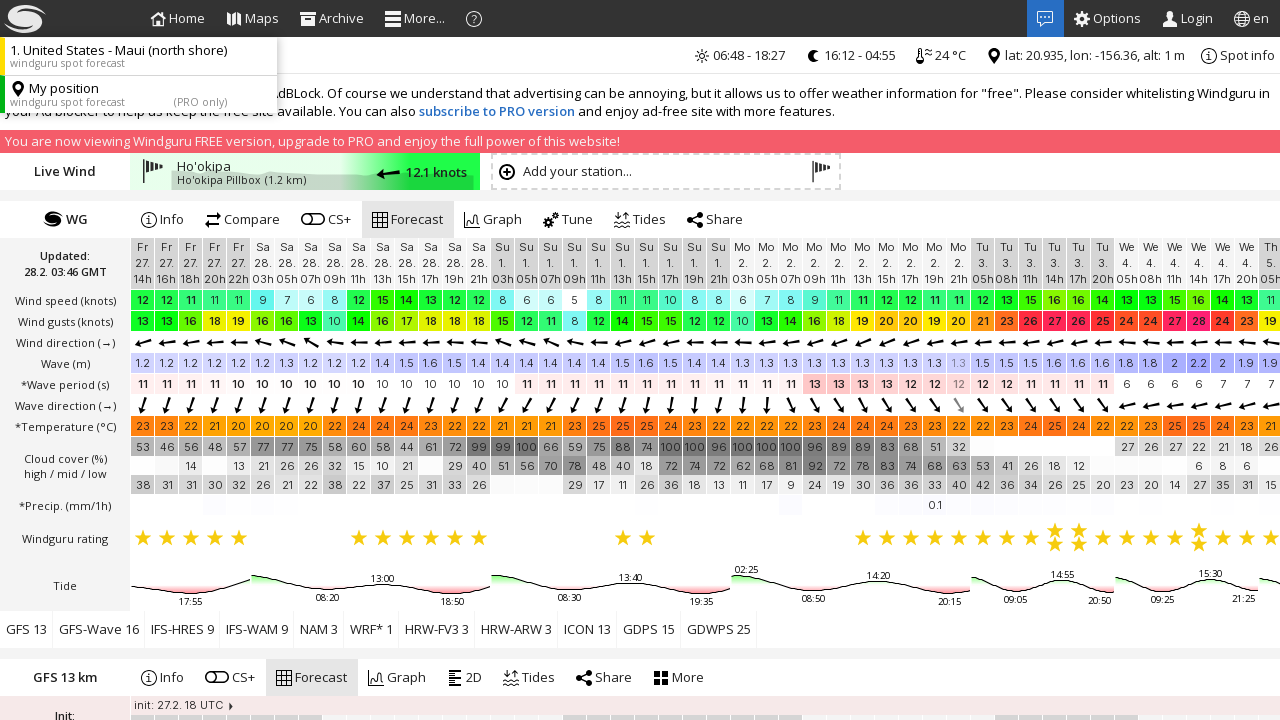

Filled search field with 'iphone' on #searchspot
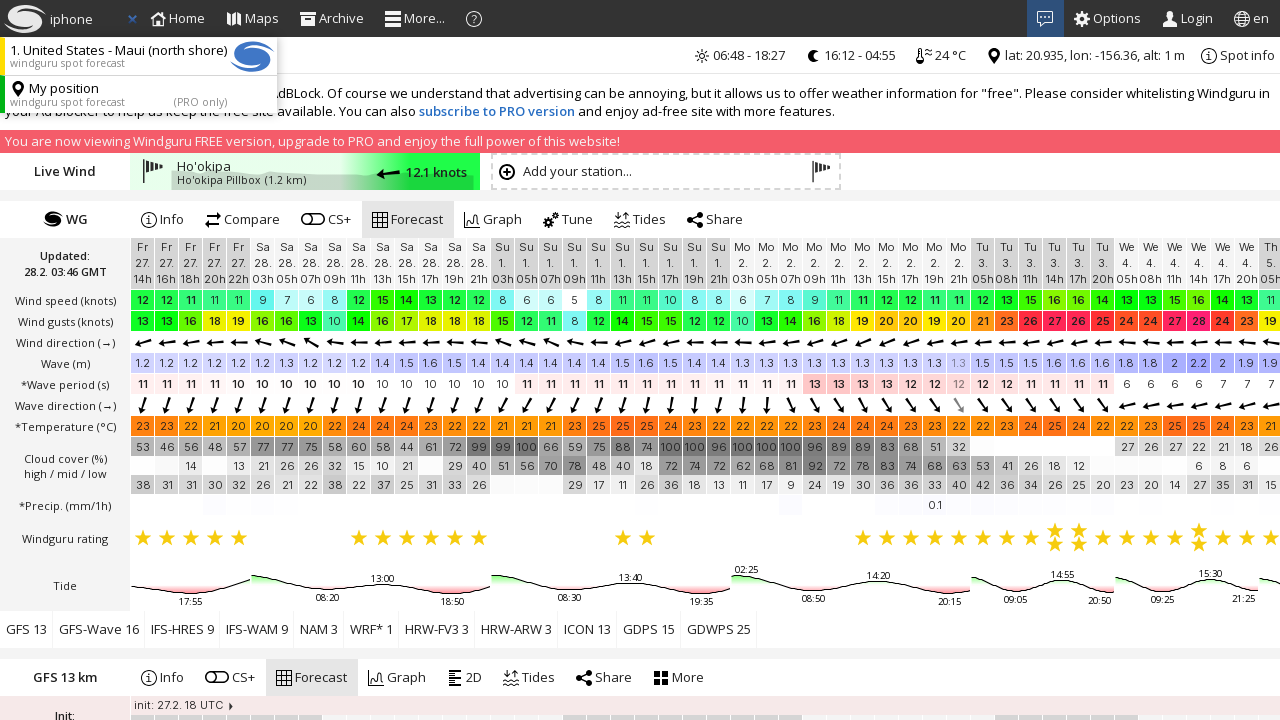

Pressed Enter to submit search on Windguru on #searchspot
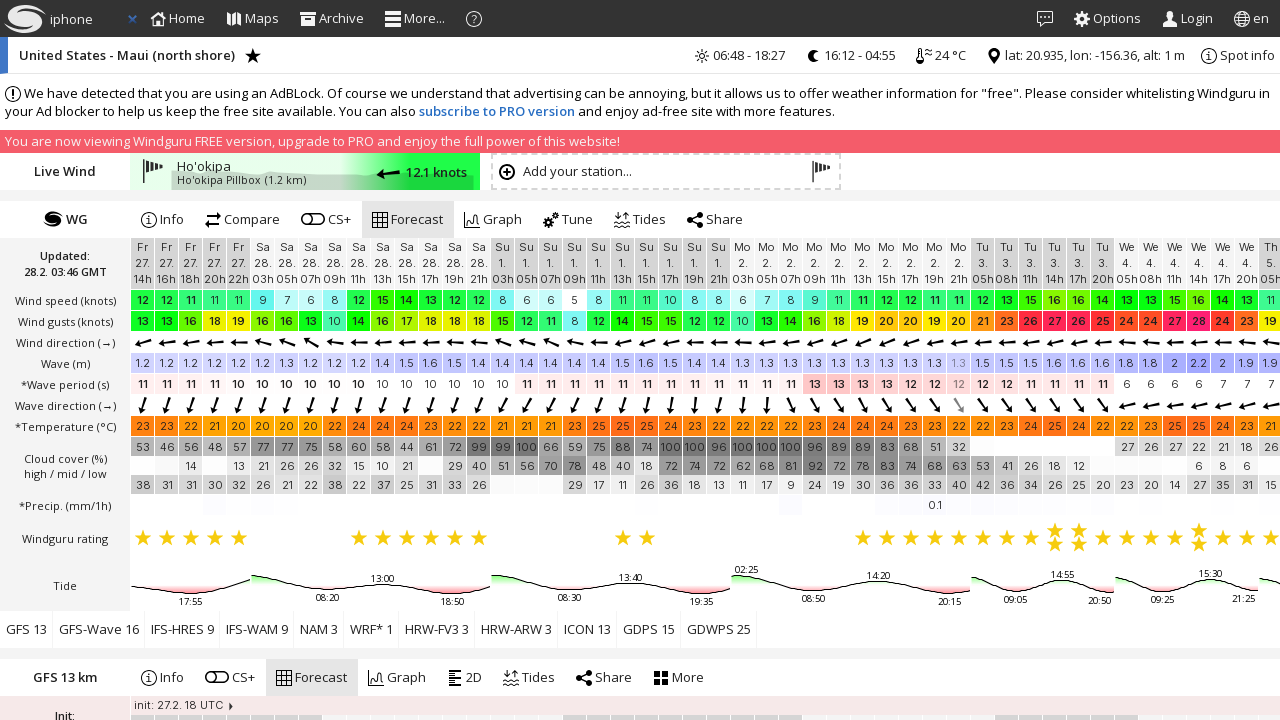

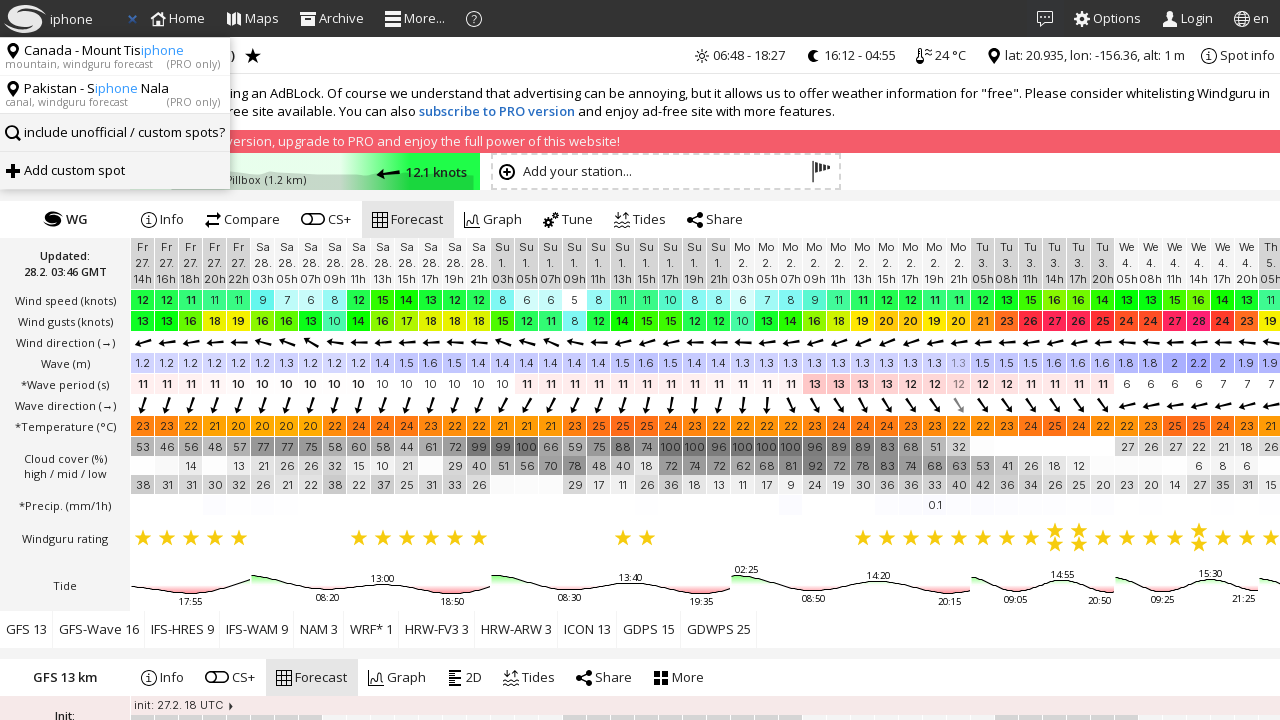